Navigates to qacart.com, maximizes the browser window, and retrieves the page title to verify the page loaded correctly.

Starting URL: https://www.qacart.com/

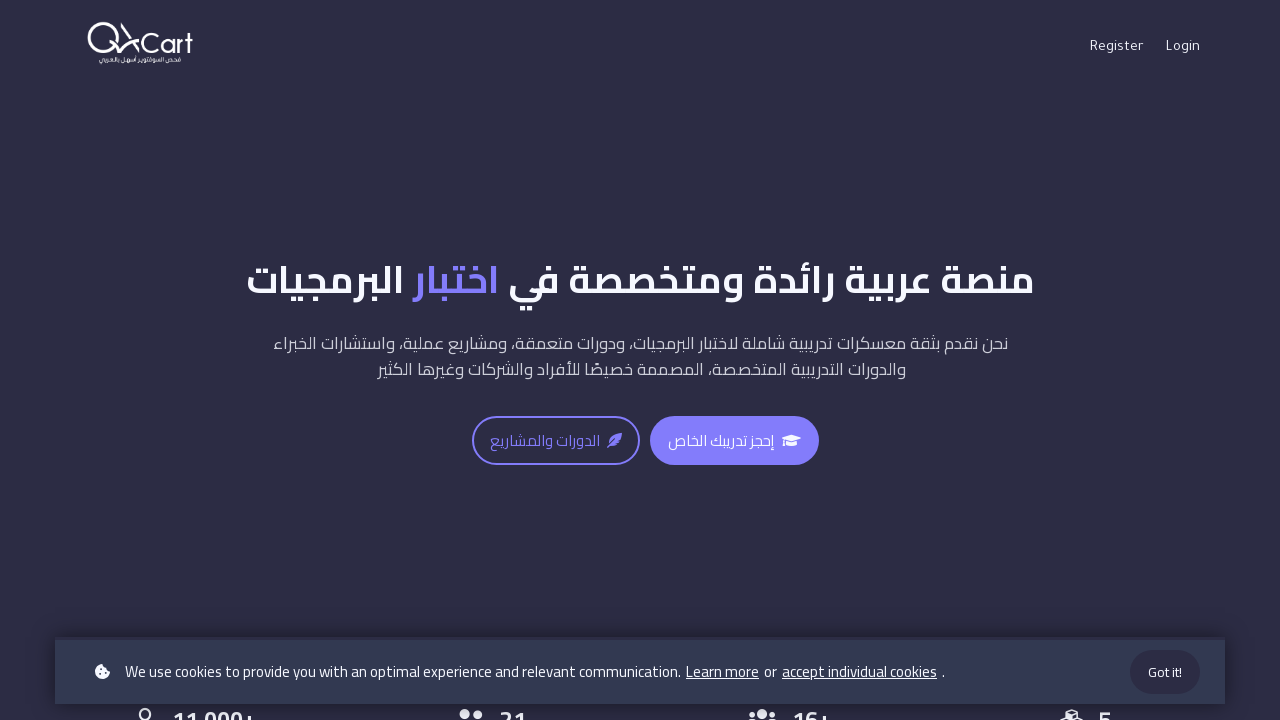

Set viewport size to 1920x1080 to maximize browser window
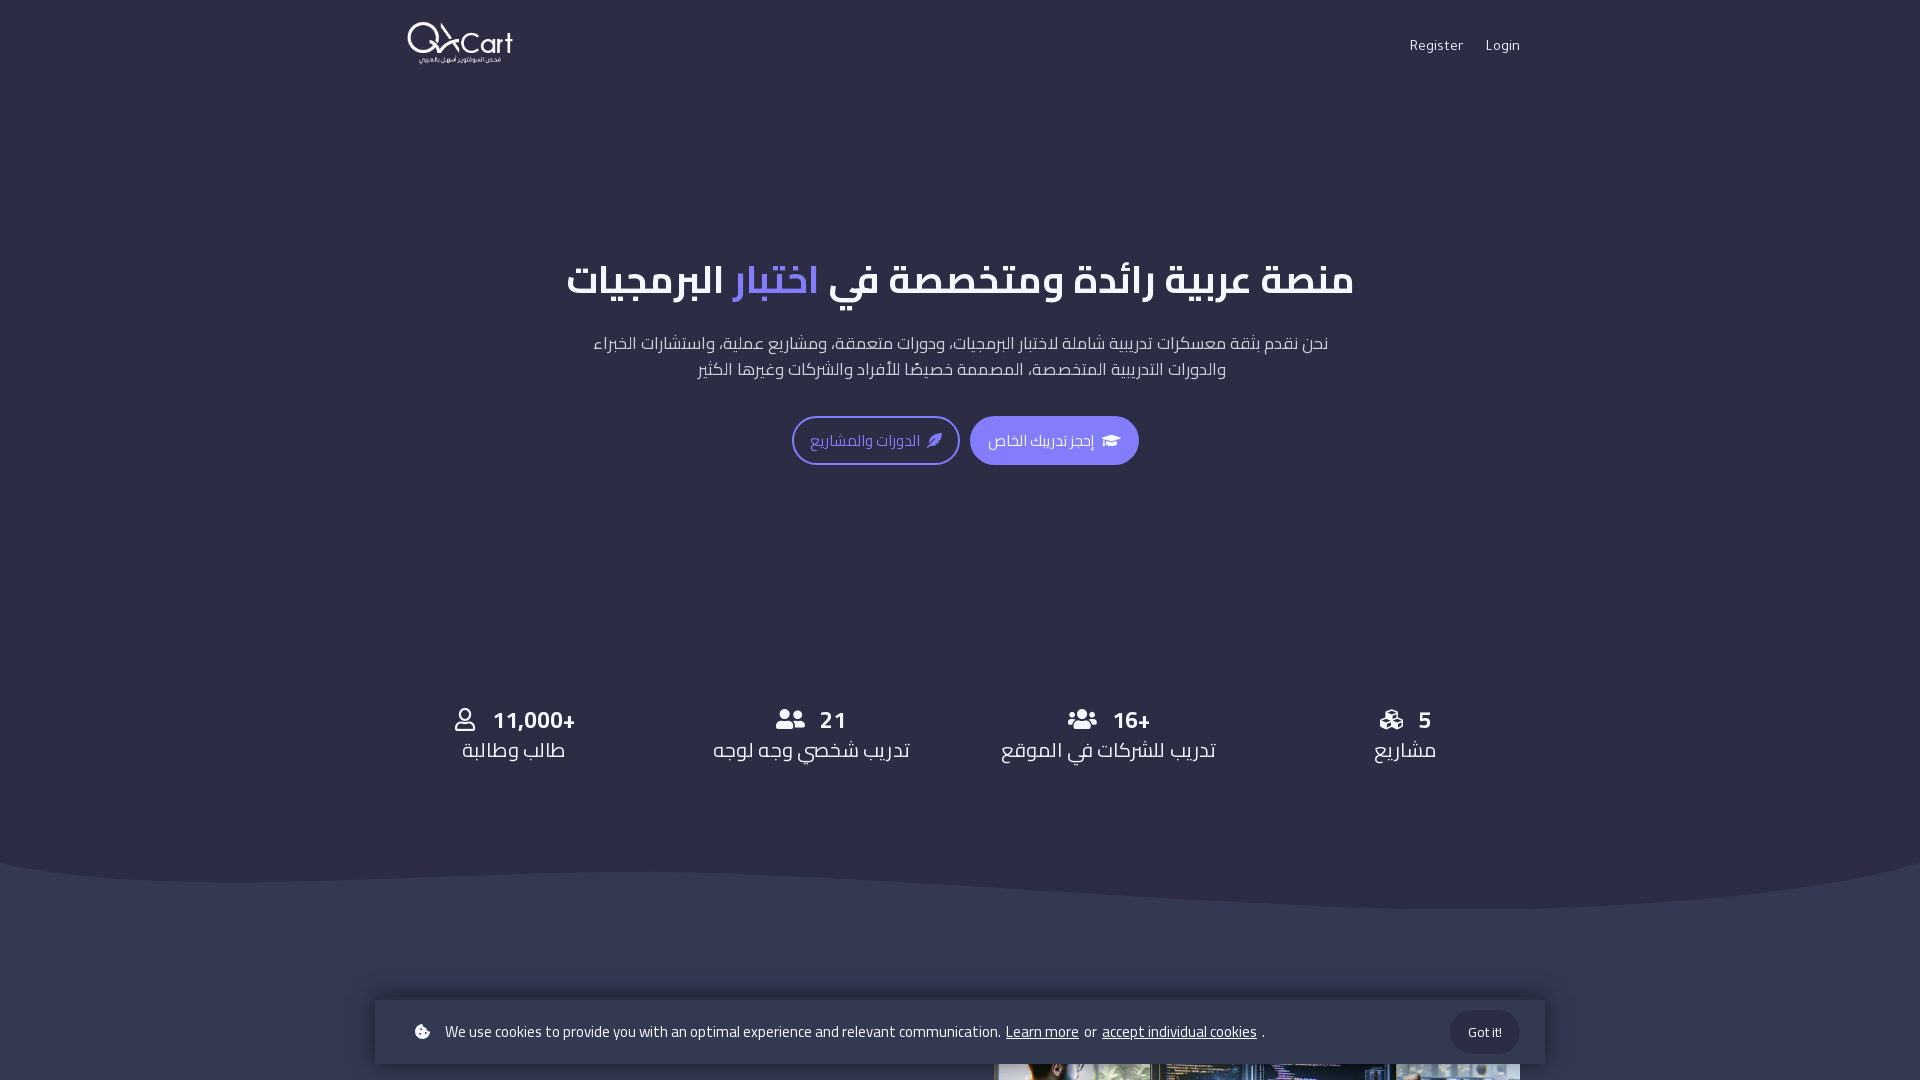

Retrieved page title: متخصصون في فحص السوفتوير
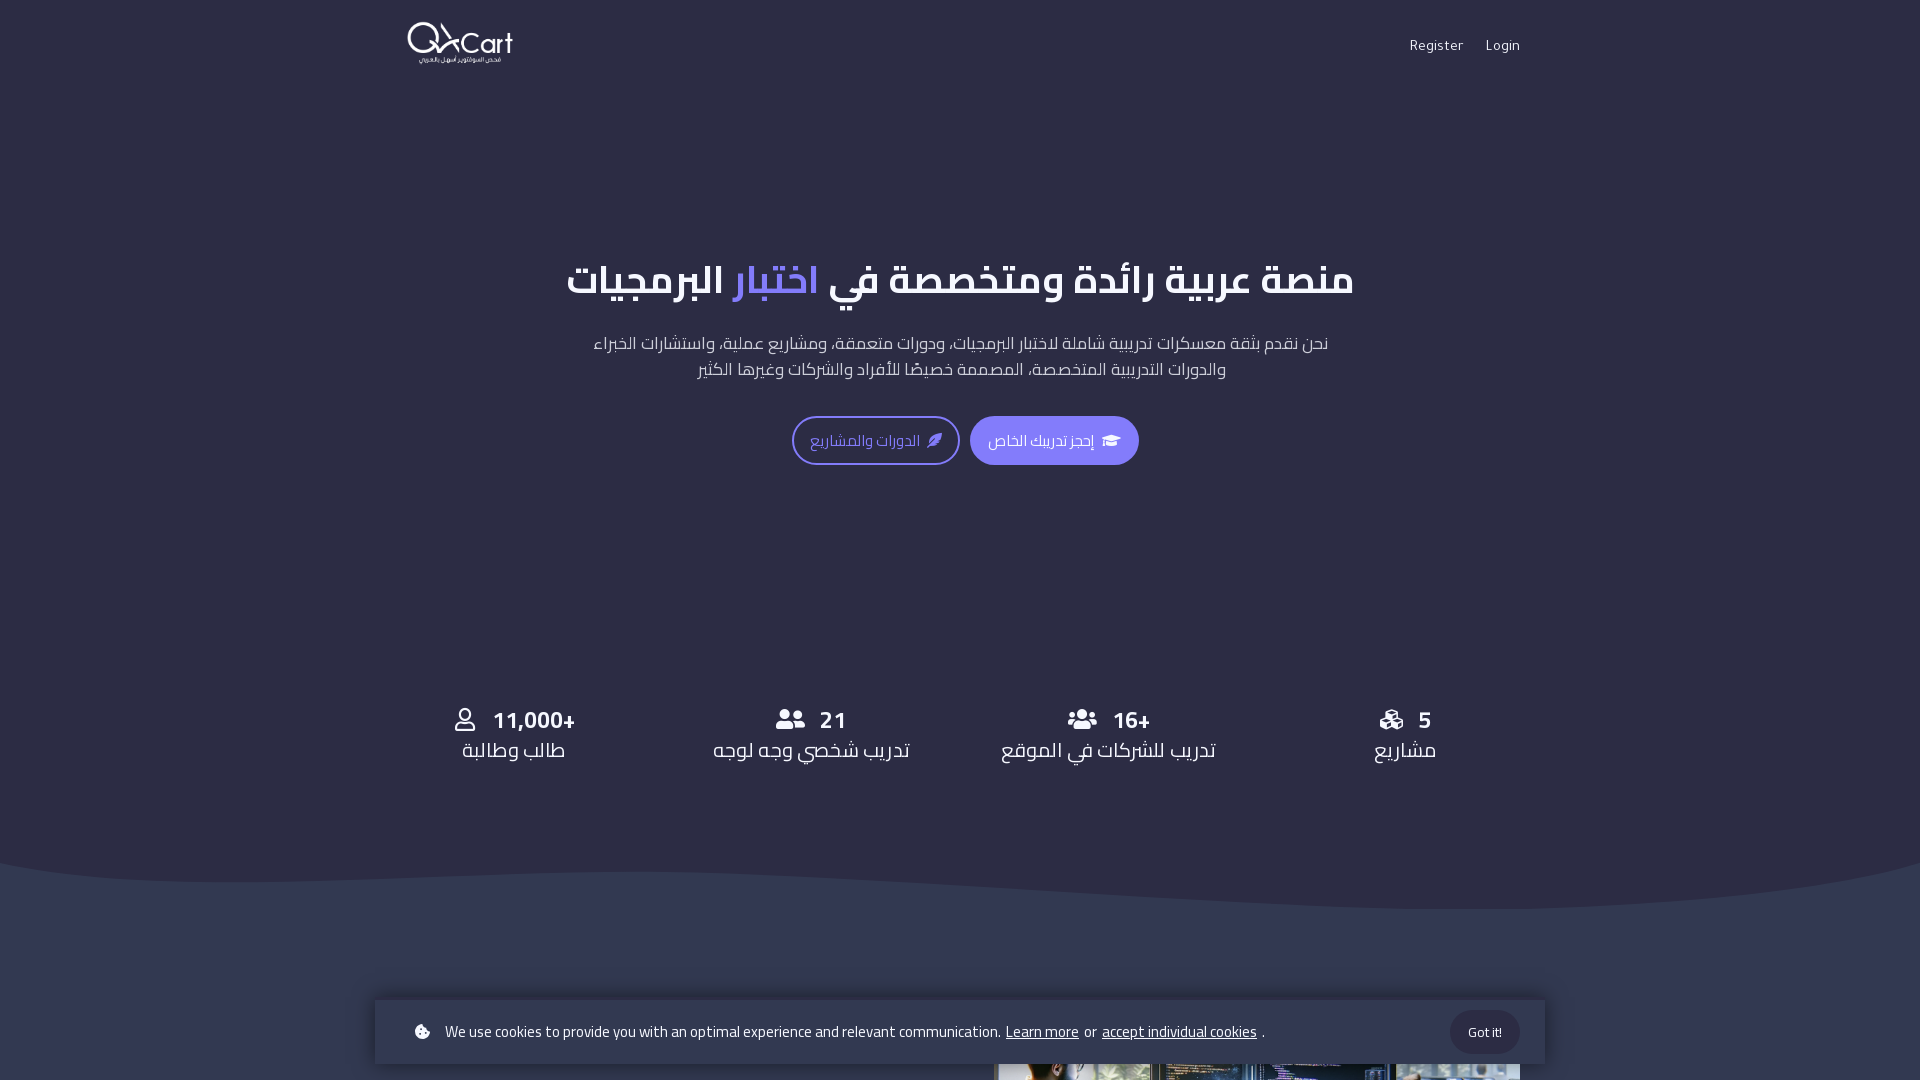

Waited for page to reach domcontentloaded state
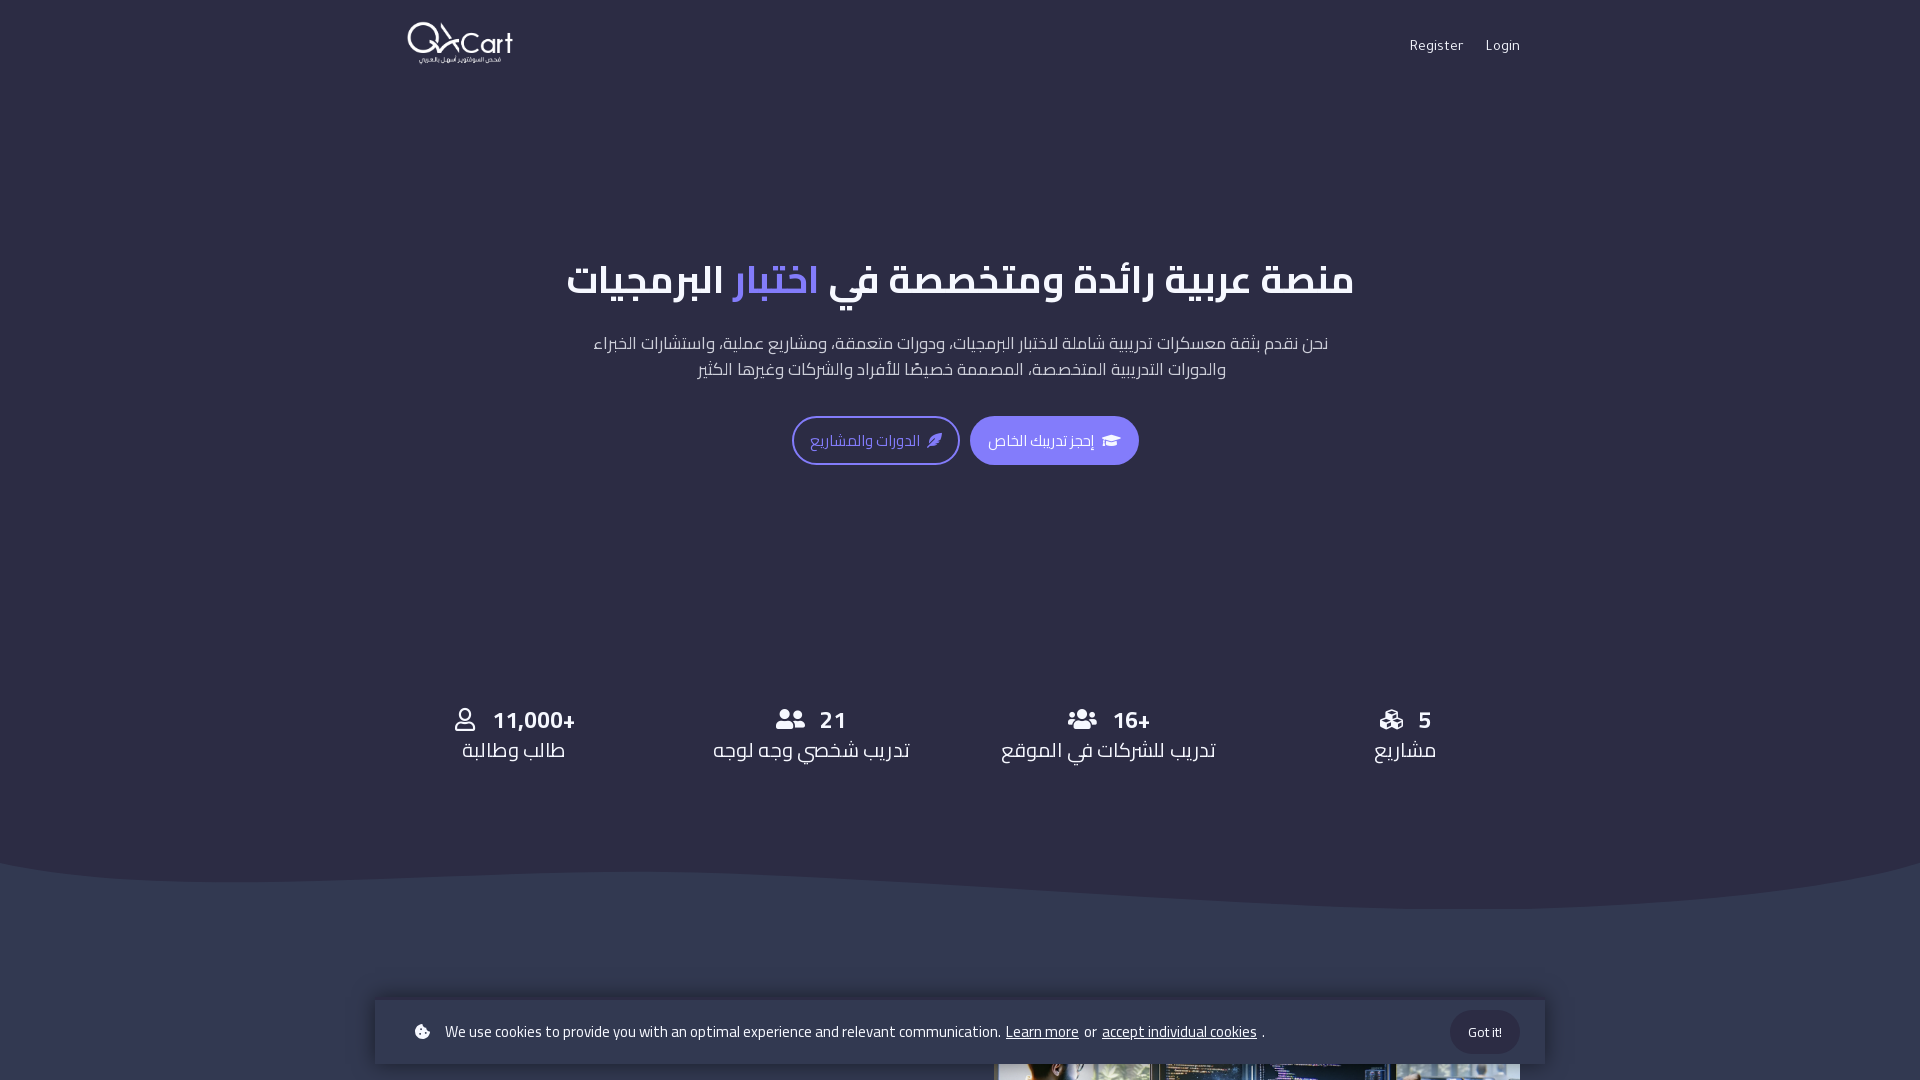

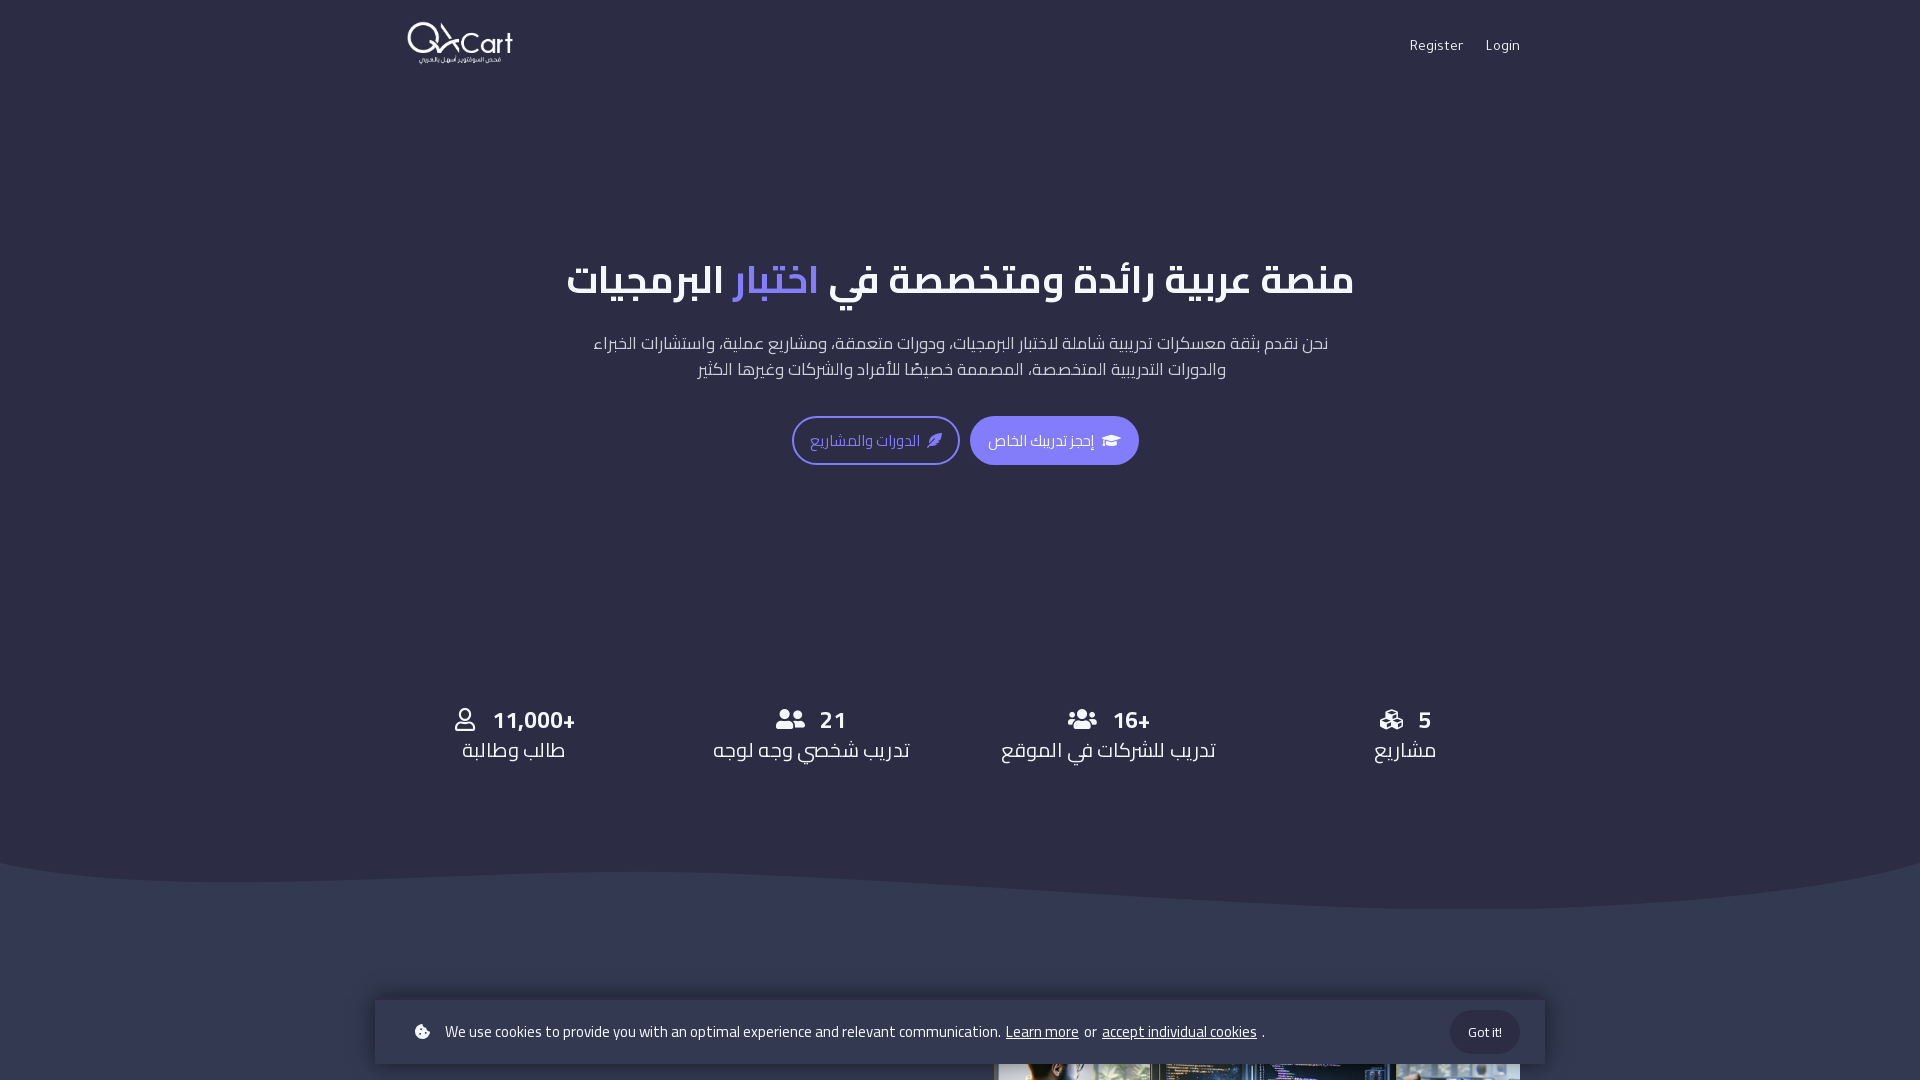